Tests radio button functionality by clicking on multiple radio buttons (hockey, football sports options and yellow color option) and verifying they become selected.

Starting URL: https://practice.cydeo.com/radio_buttons

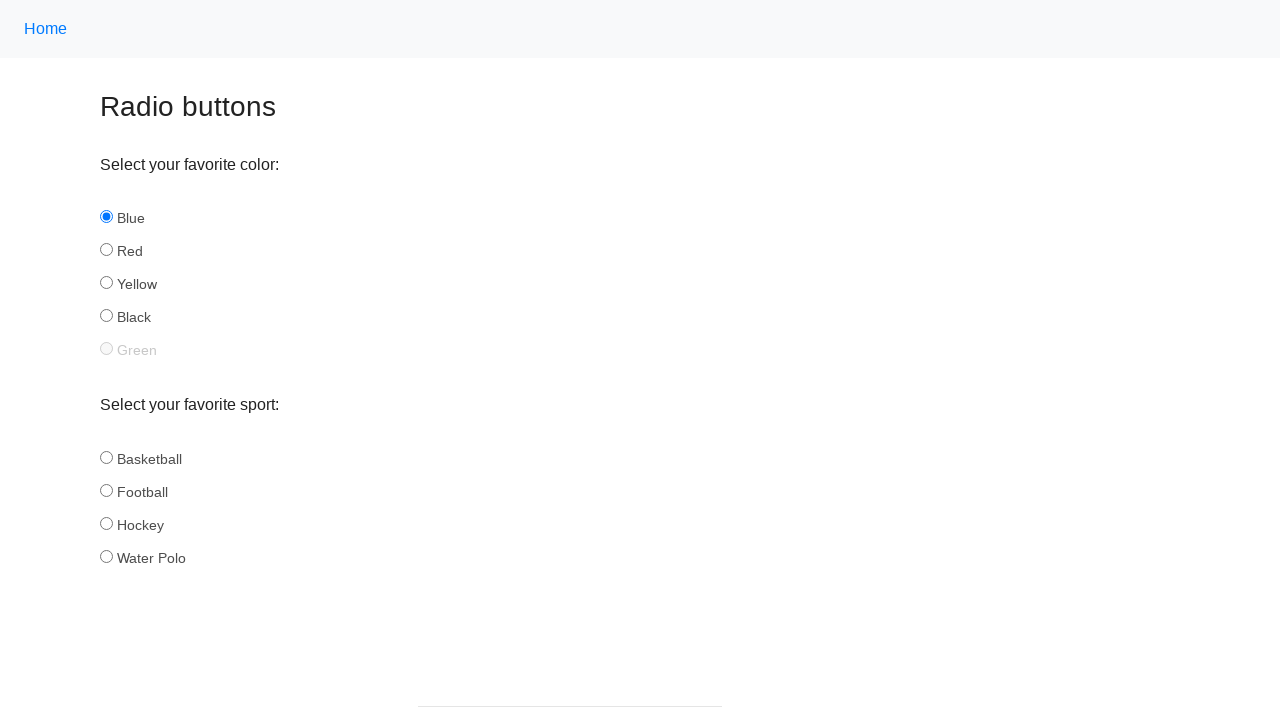

Clicked hockey radio button at (106, 523) on input[name='sport'][id='hockey']
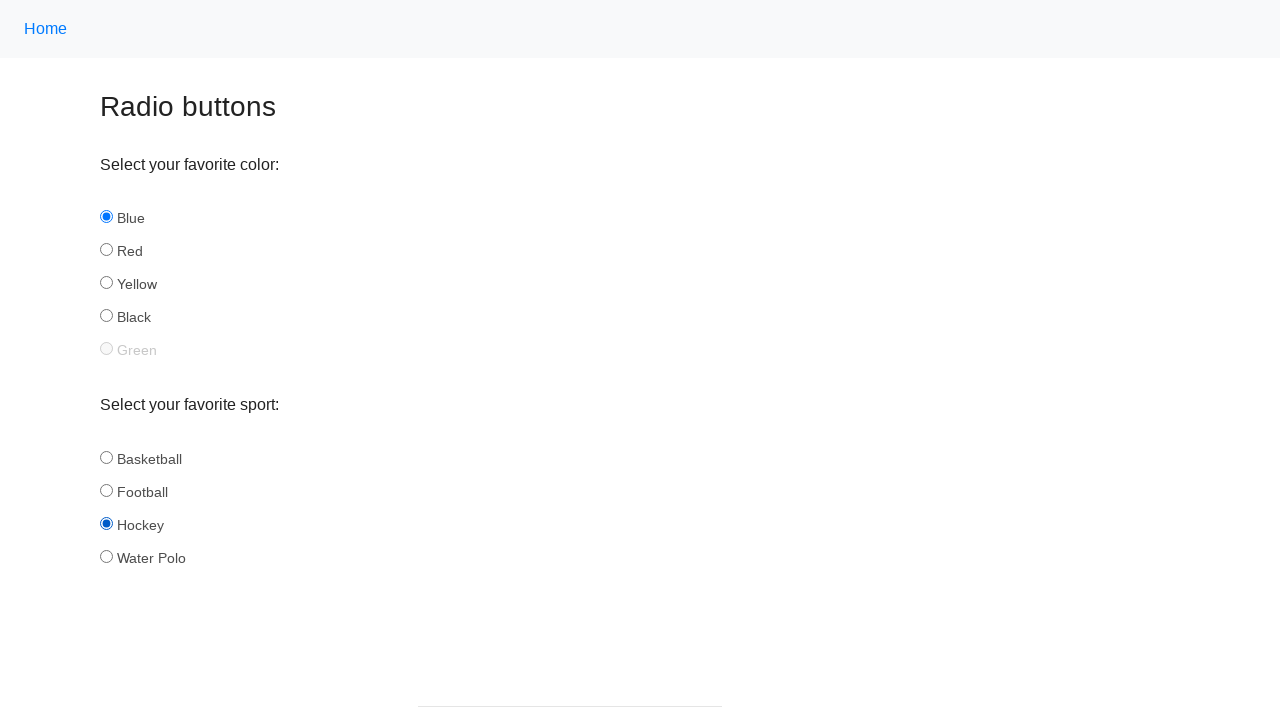

Verified hockey radio button is selected
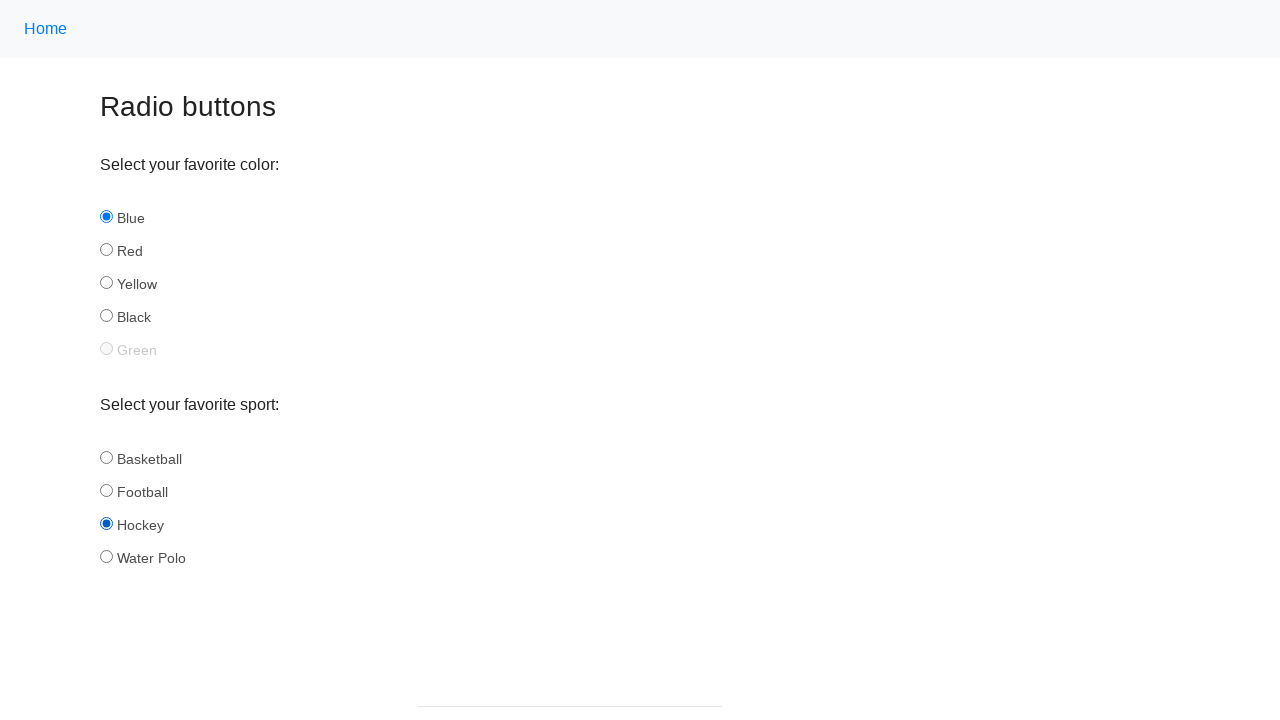

Clicked football radio button at (106, 490) on input[name='sport'][id='football']
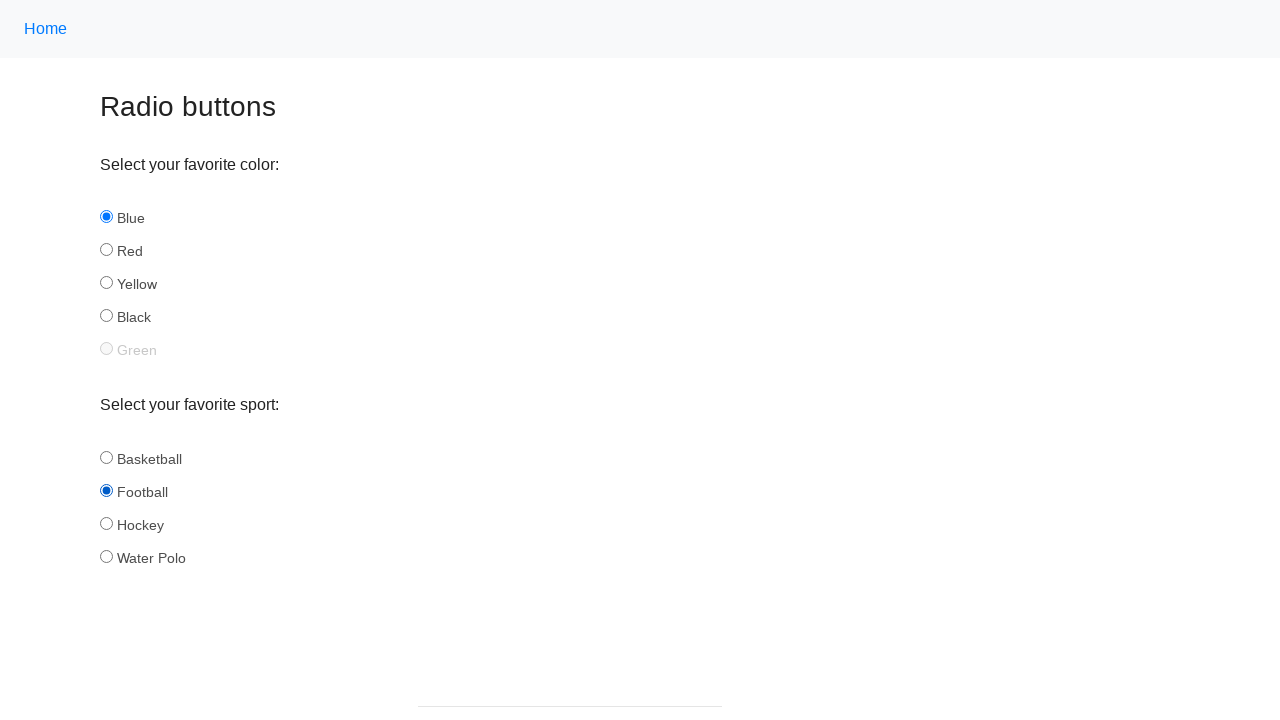

Verified football radio button is selected
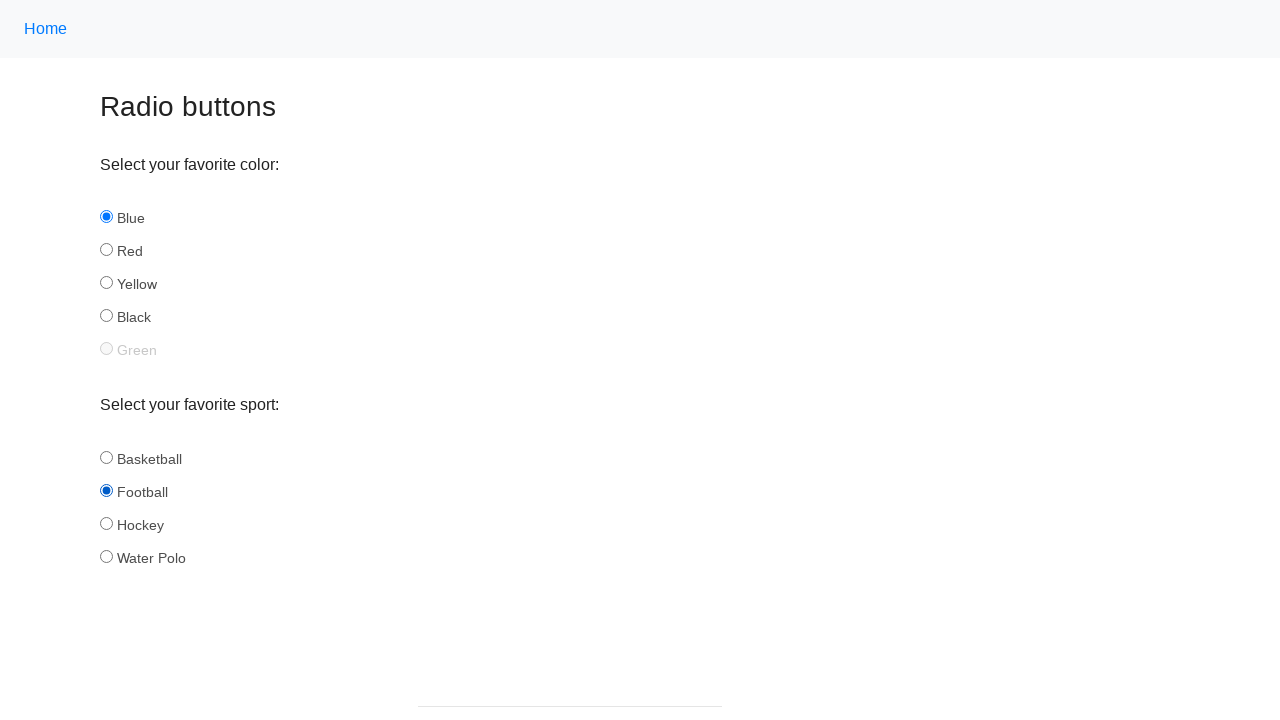

Clicked yellow color radio button at (106, 283) on input[name='color'][id='yellow']
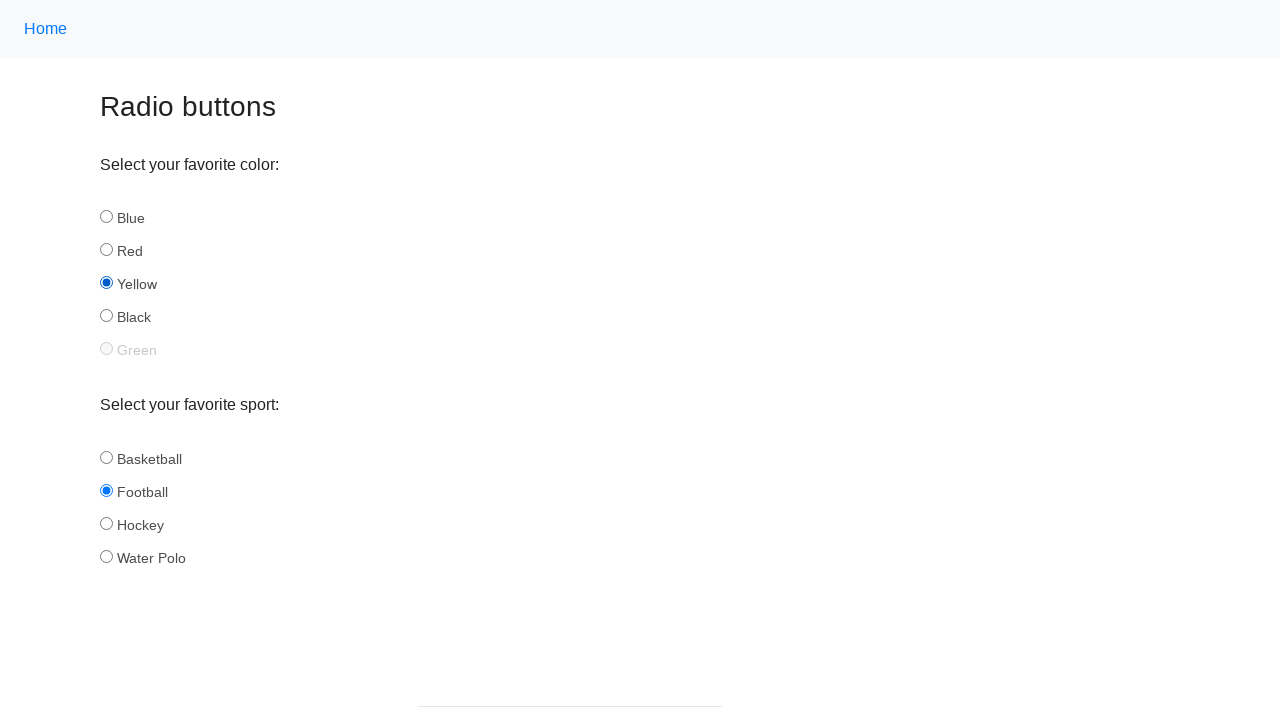

Verified yellow radio button is selected
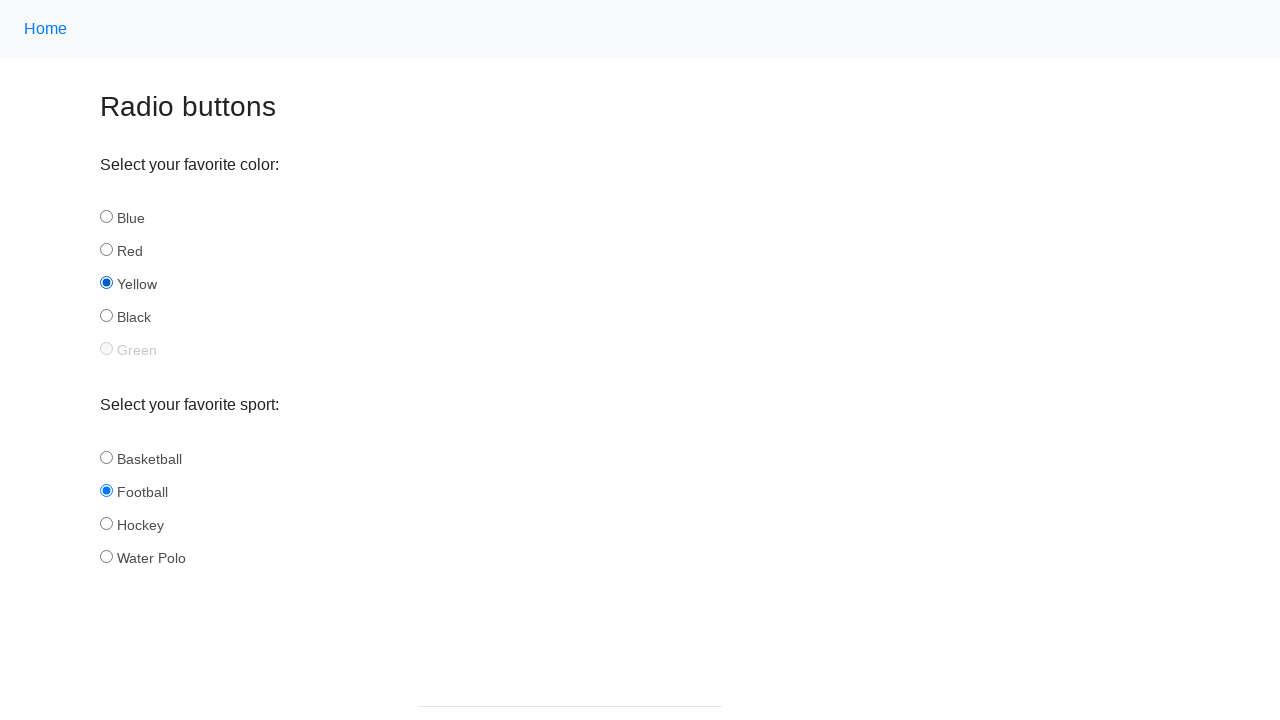

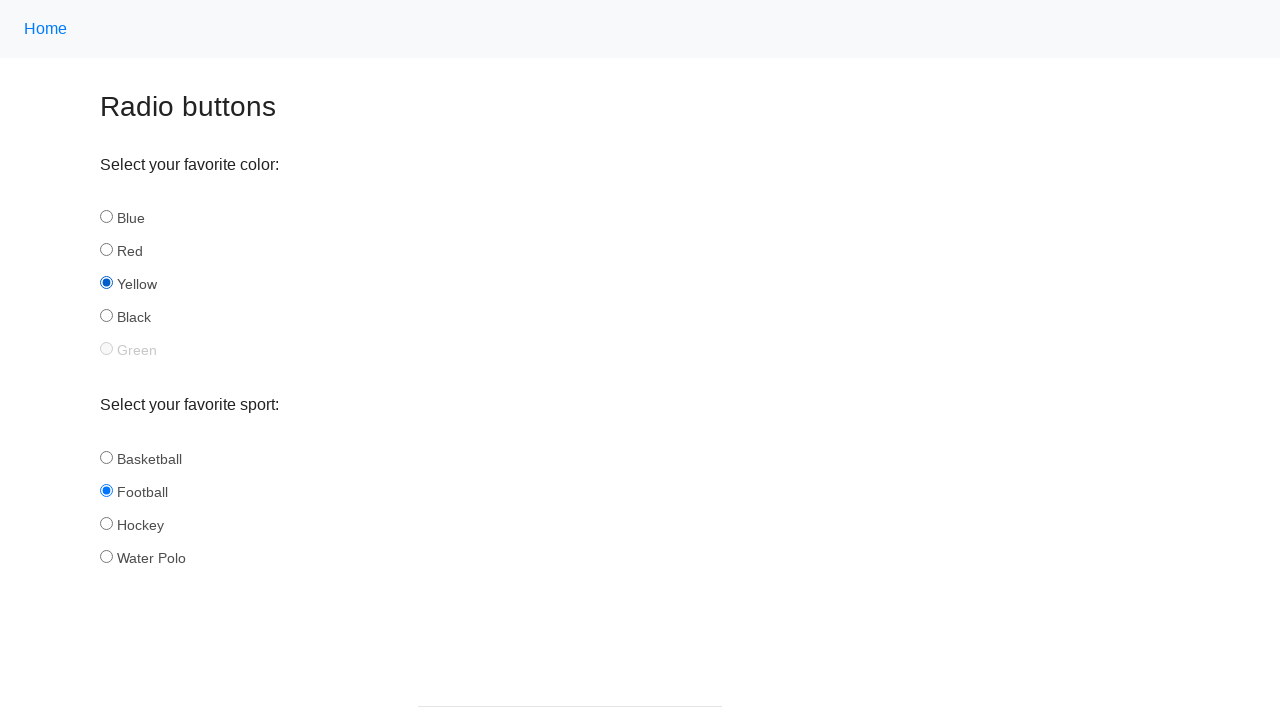